Tests that the OrangeHRM login page loads correctly by verifying the page title equals "OrangeHRM"

Starting URL: https://opensource-demo.orangehrmlive.com/web/index.php

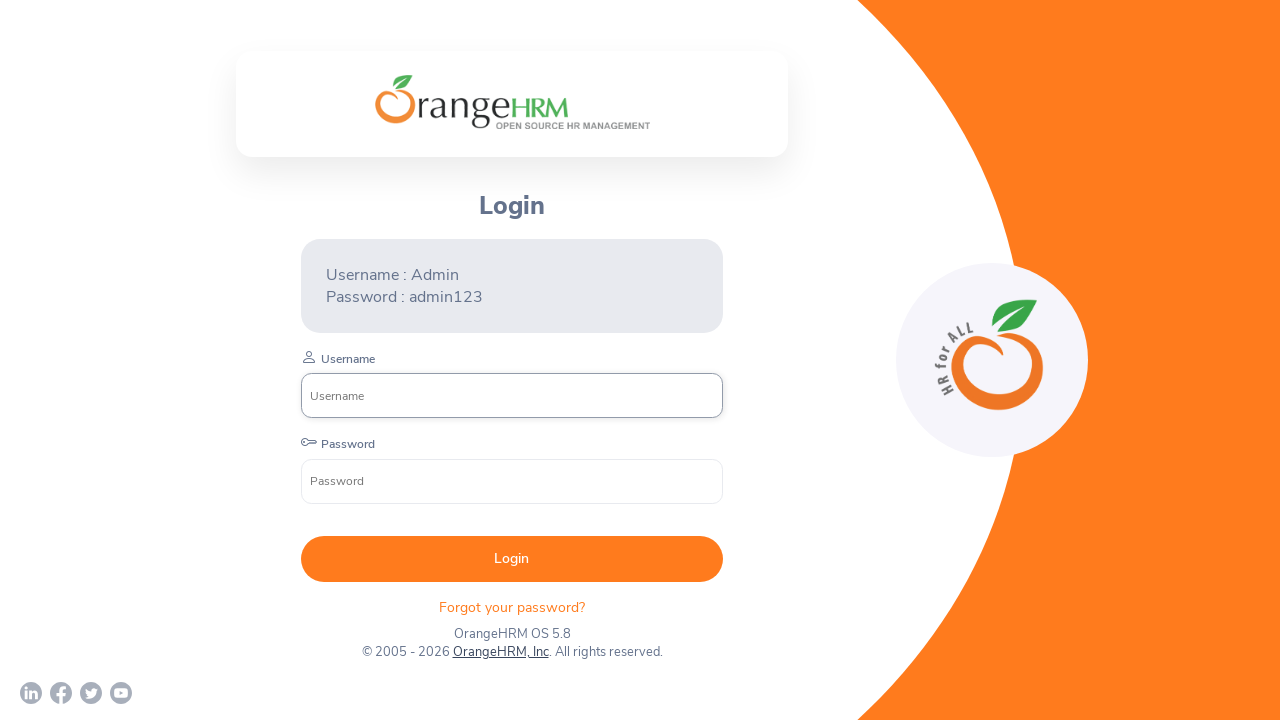

Navigated to OrangeHRM login page
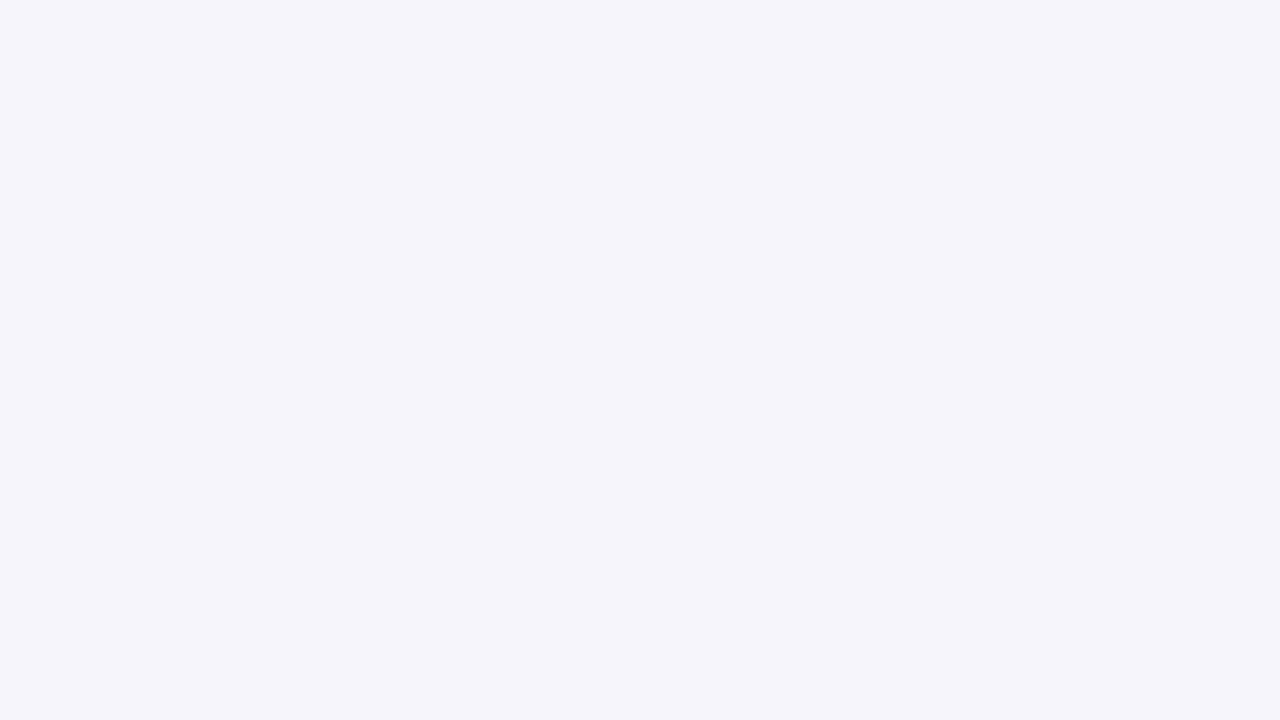

Page DOM content fully loaded
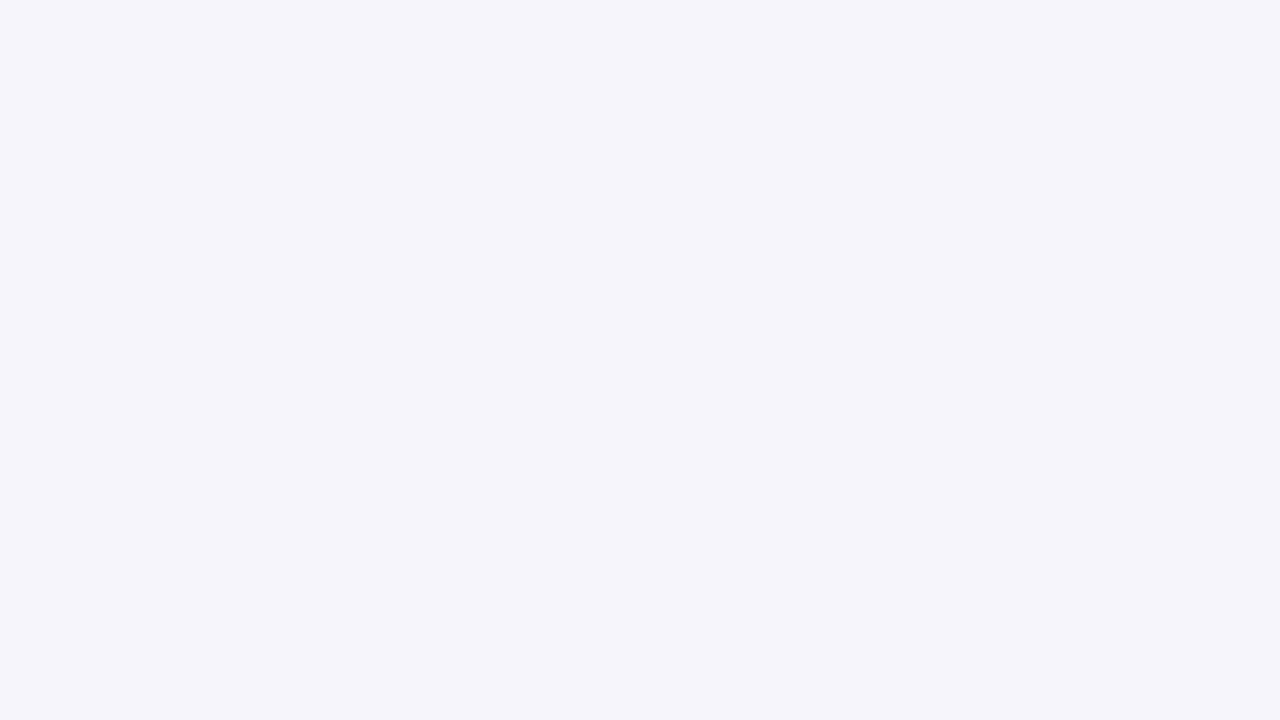

Retrieved page title: 'OrangeHRM'
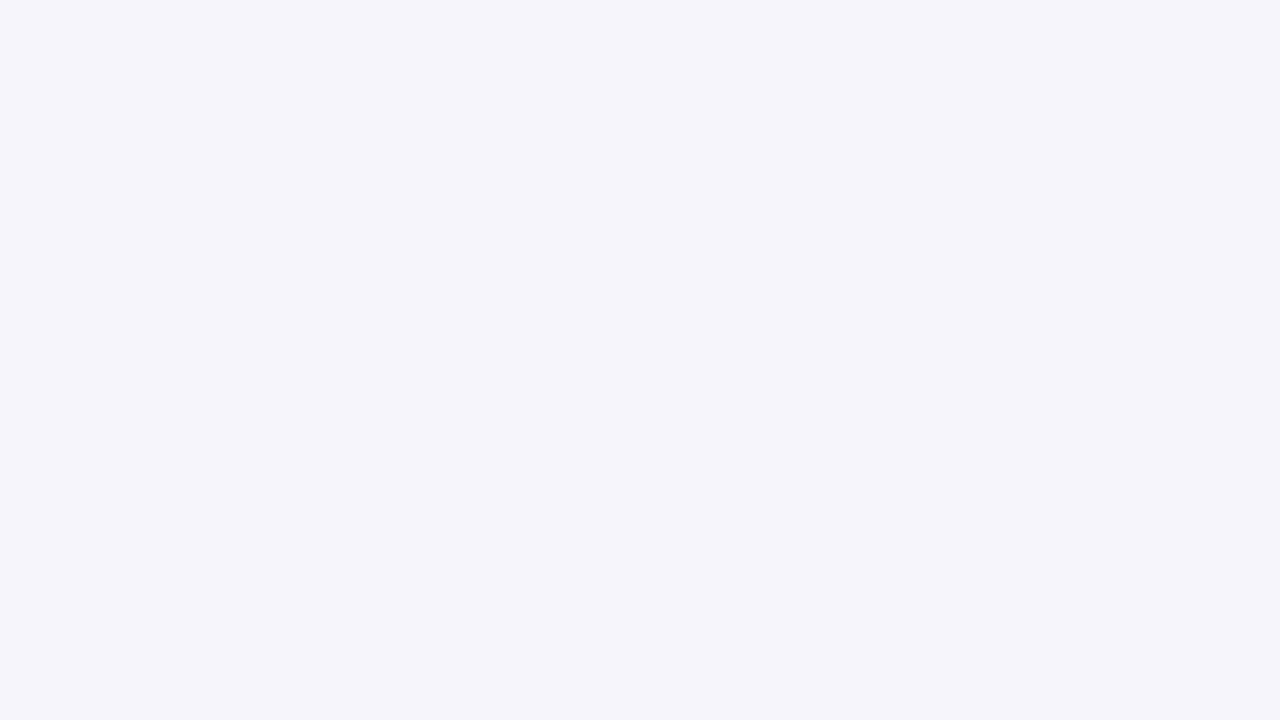

Verified page title equals 'OrangeHRM'
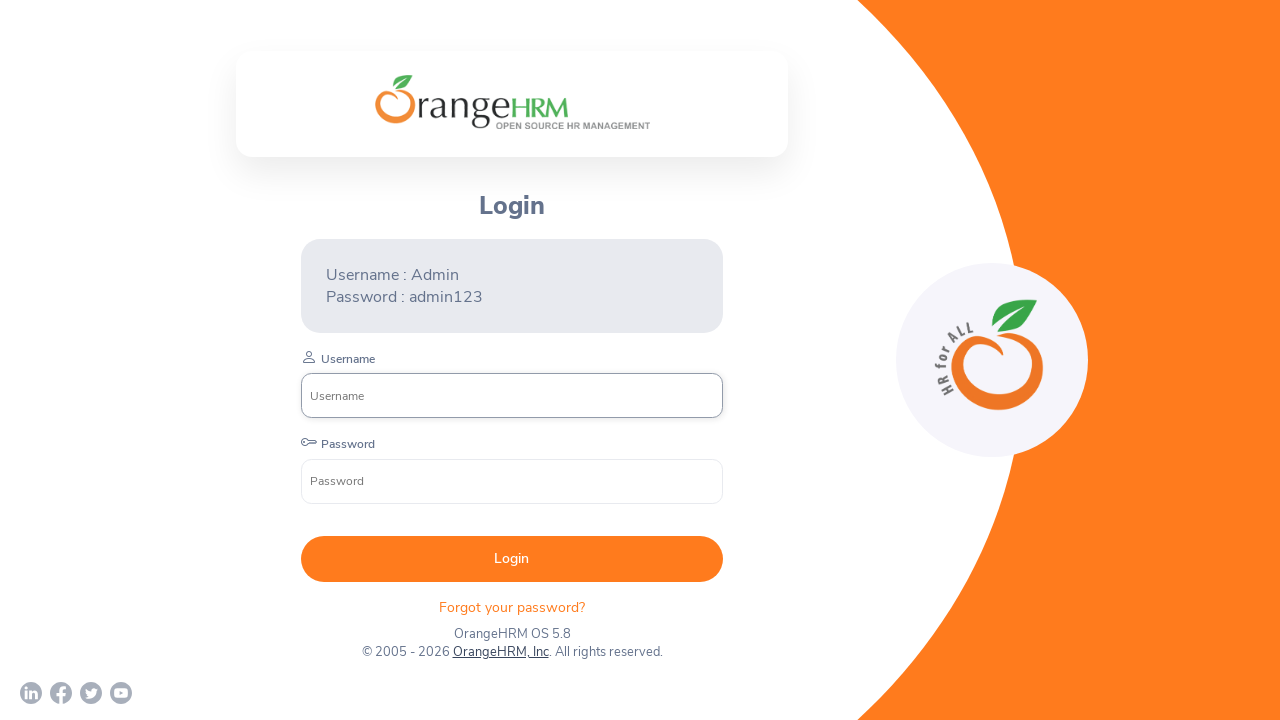

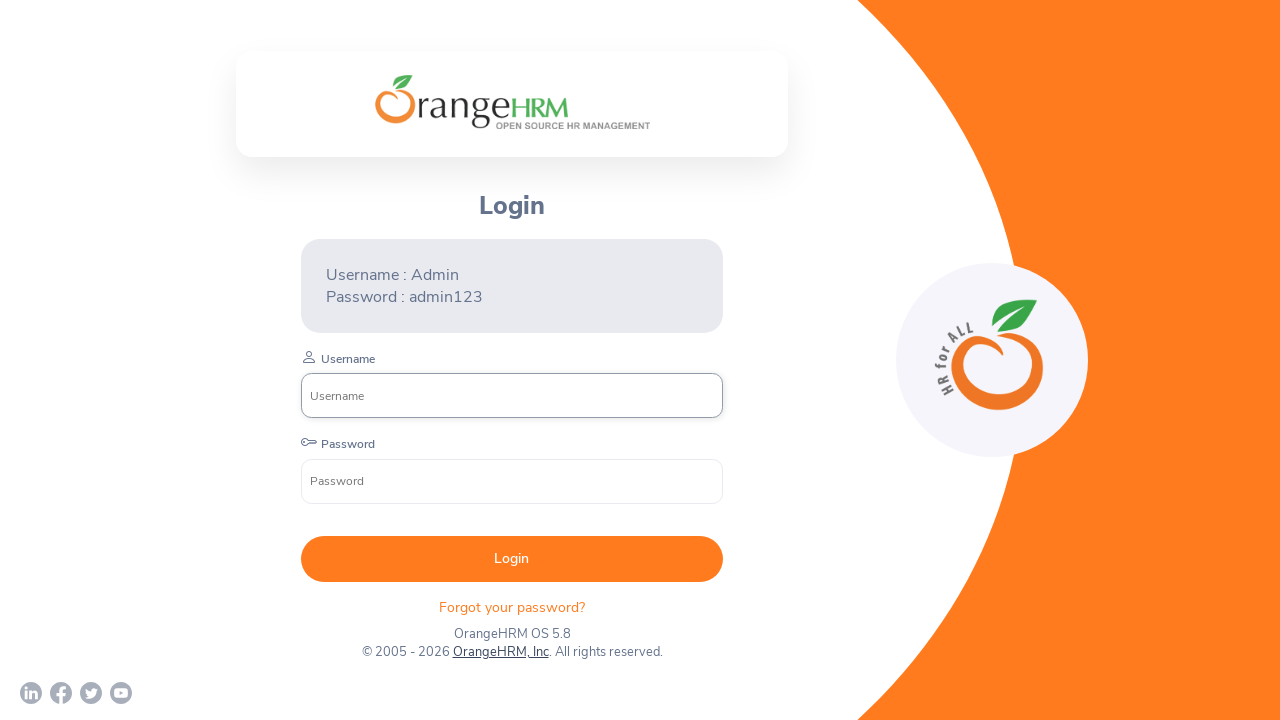